Navigates to GitHub homepage and verifies the page loads successfully by checking the page title

Starting URL: https://github.com

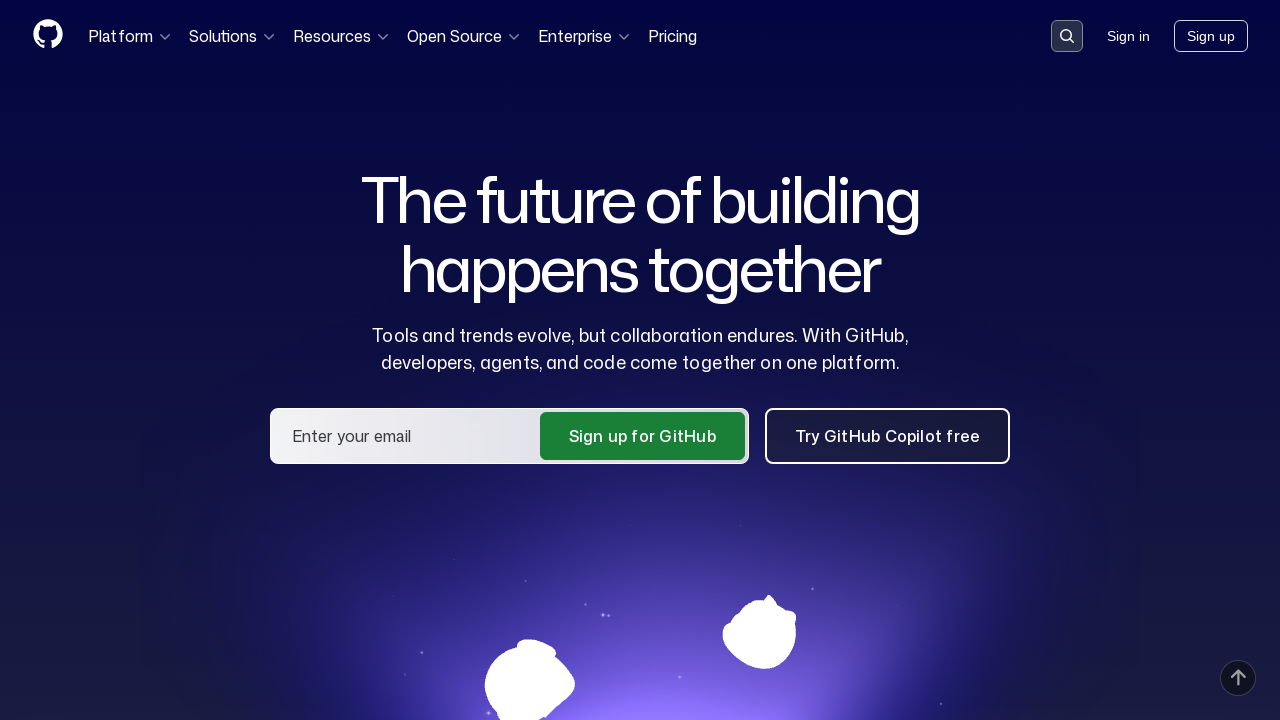

Navigated to GitHub homepage
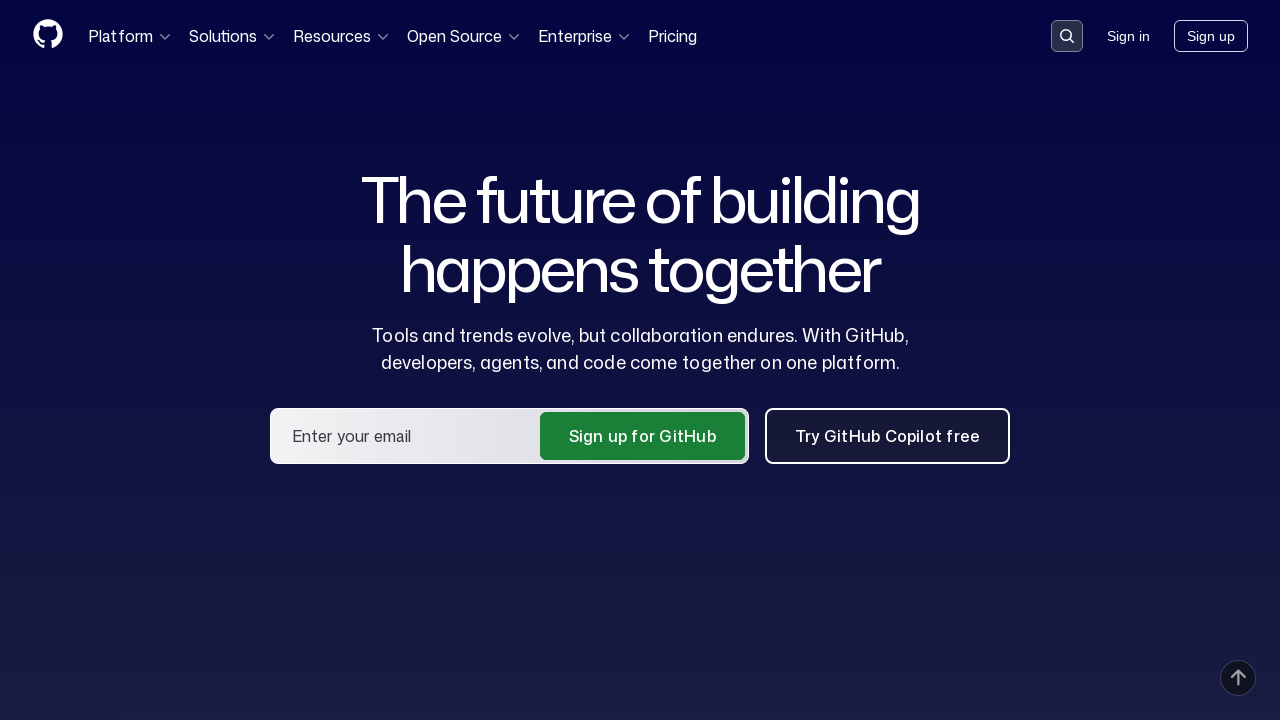

Page DOM content fully loaded
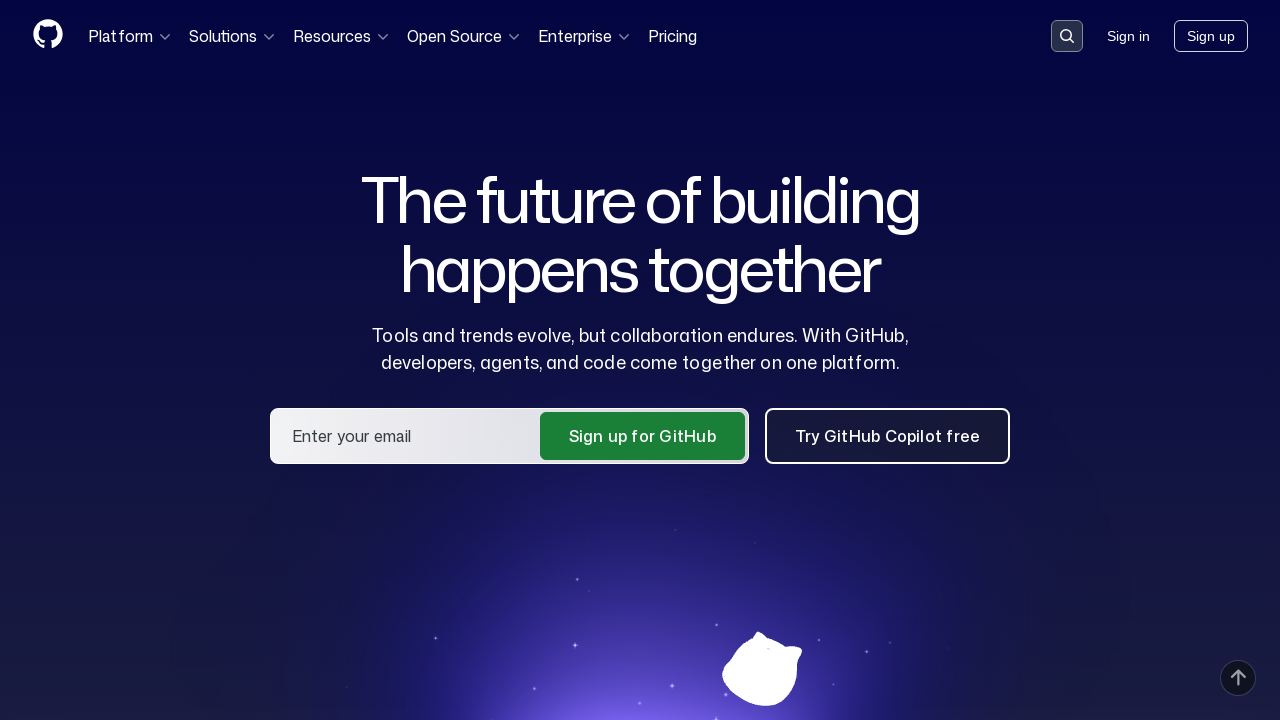

Retrieved page title: 'GitHub · Change is constant. GitHub keeps you ahead. · GitHub'
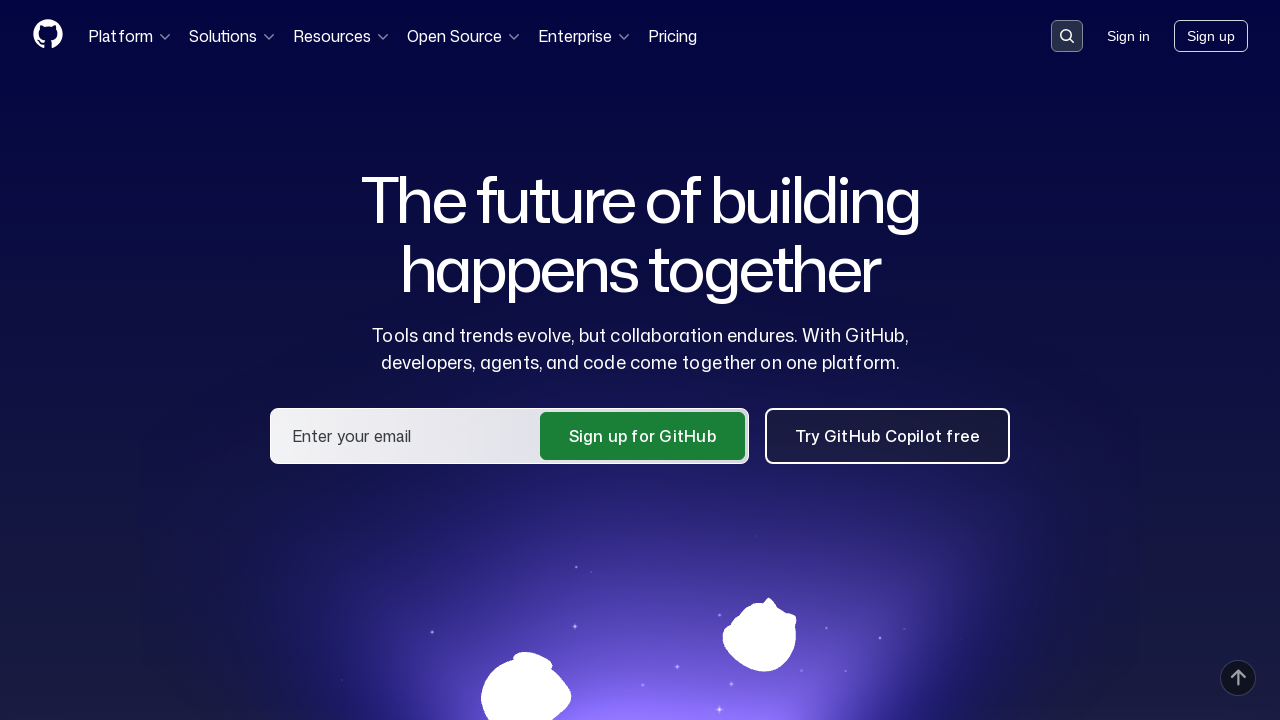

Verified page title contains 'GitHub'
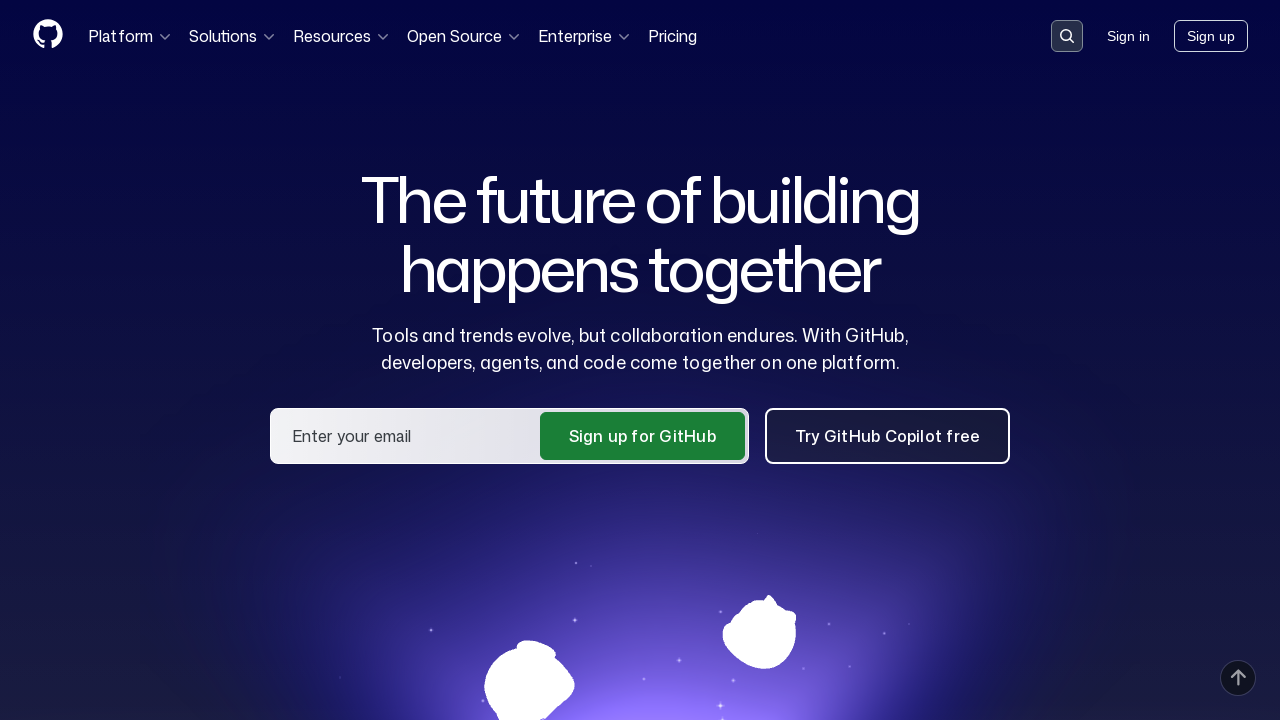

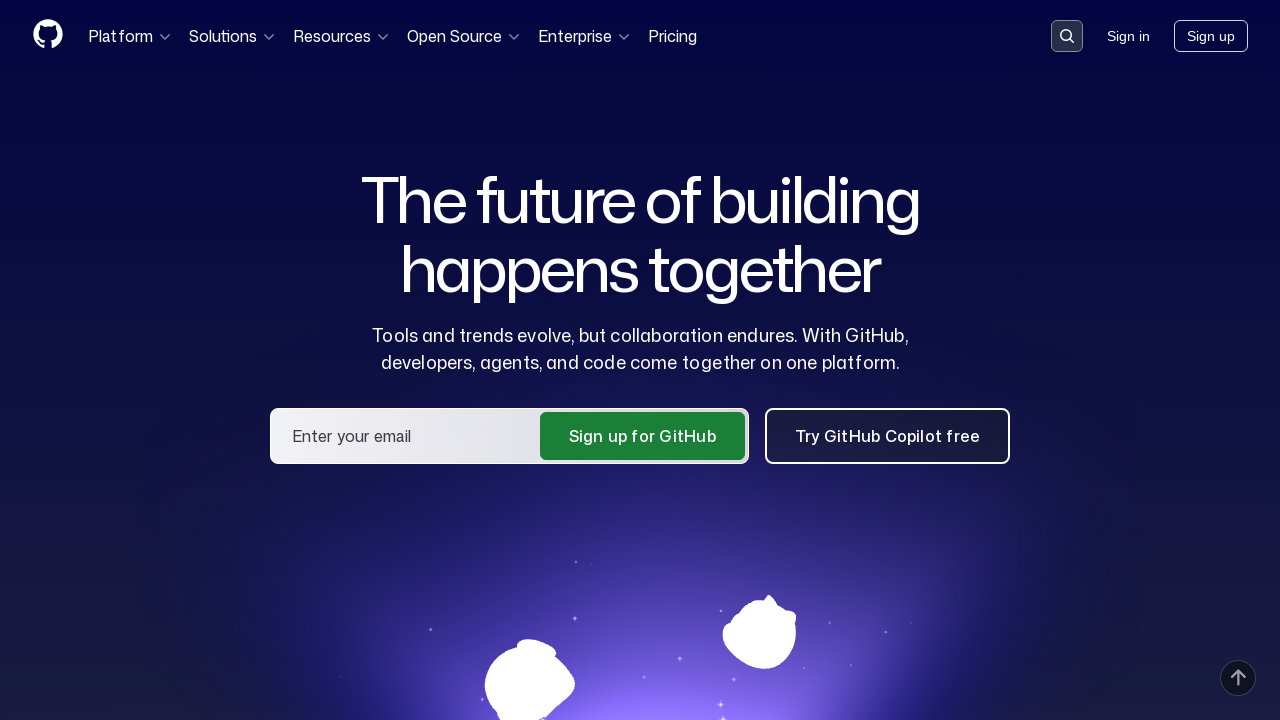